Tests the search button click functionality and the clear button to remove the search query from the input field.

Starting URL: https://www.youtube.com/

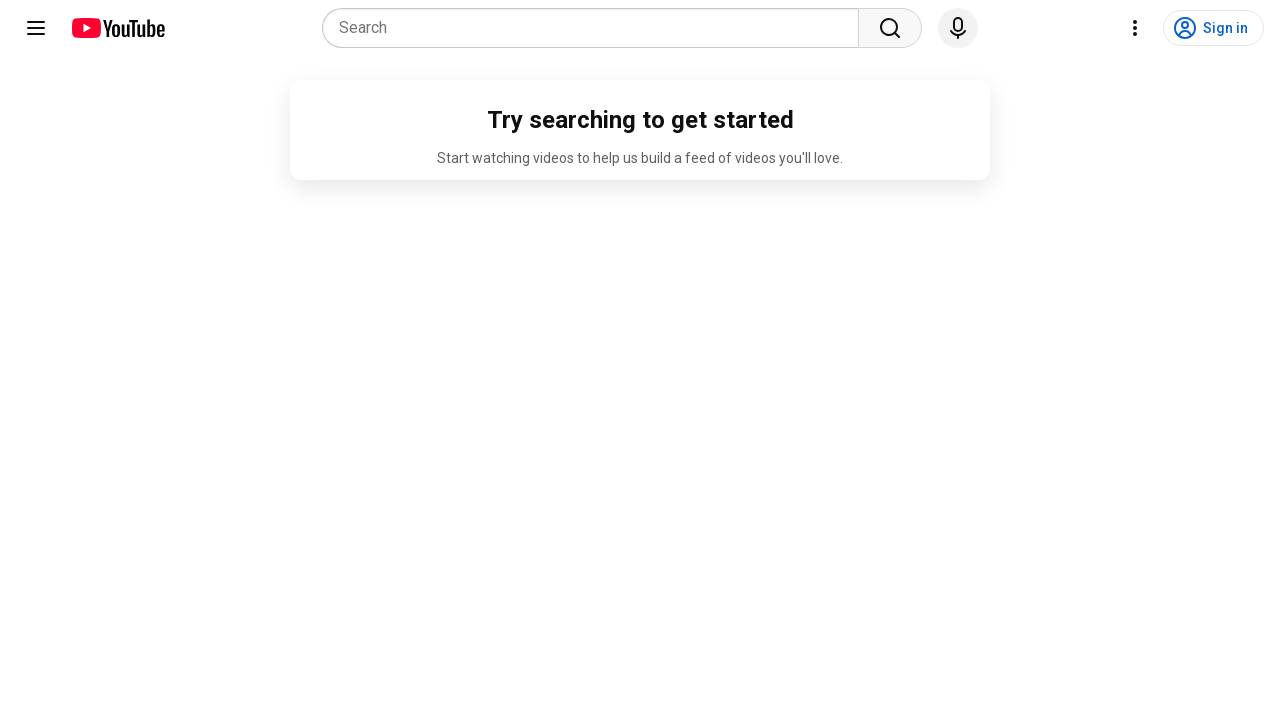

Waited for and found the search input field
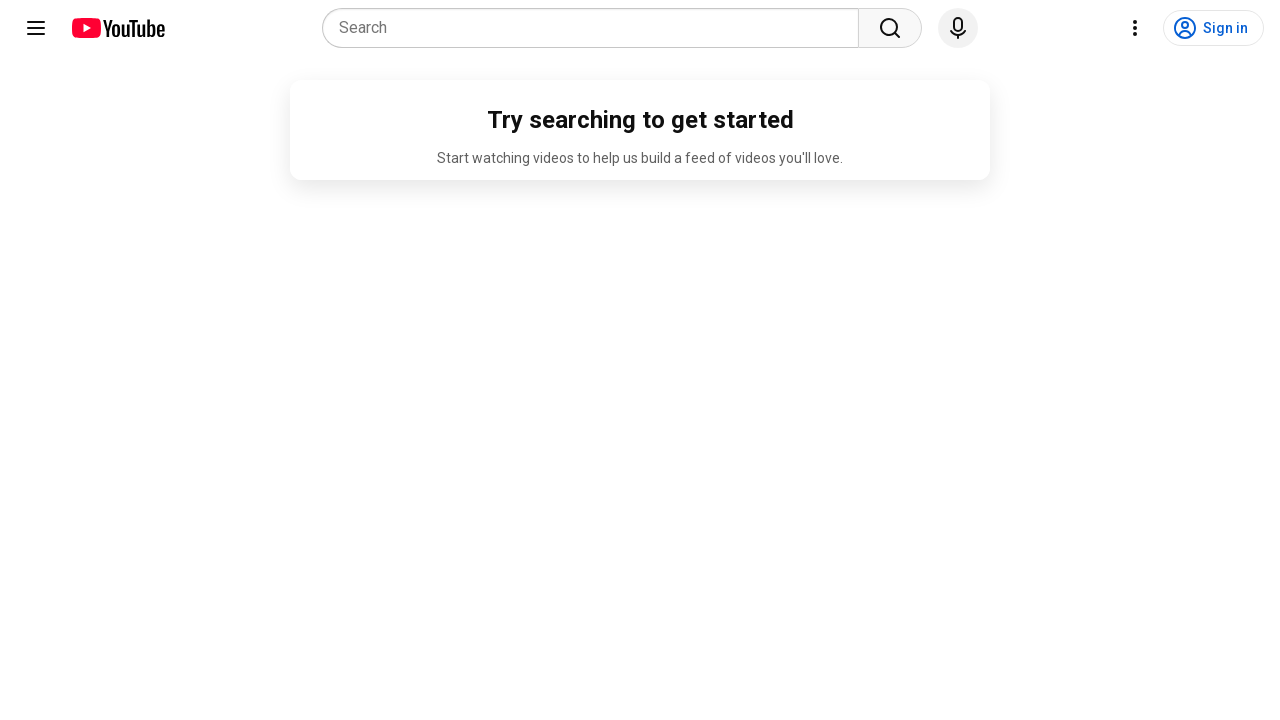

Filled search box with 'Computer Science'
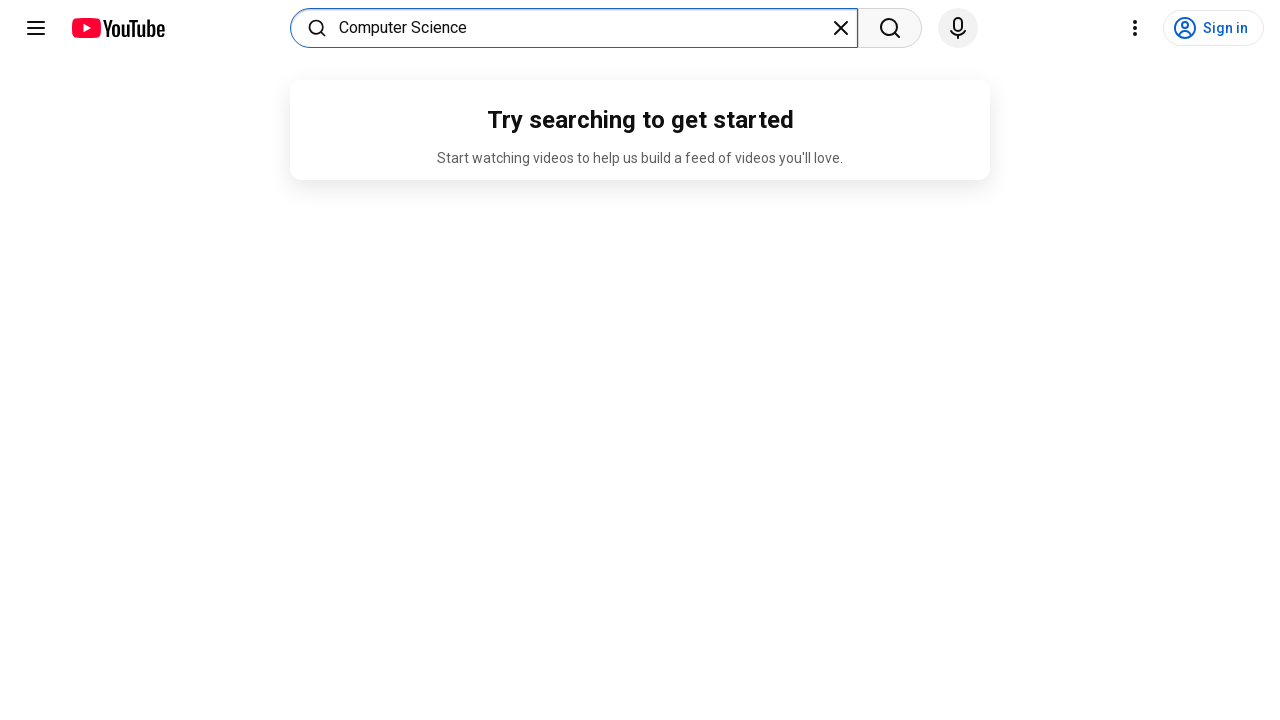

Waited for and found the search button
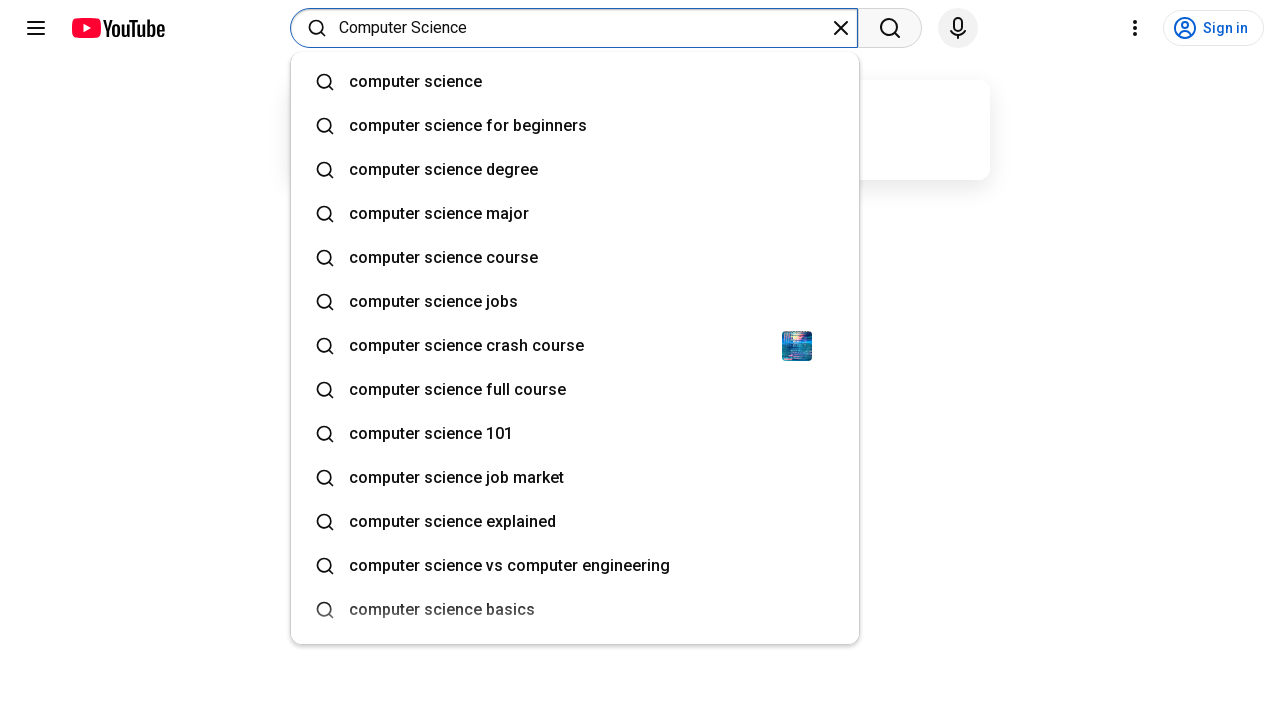

Clicked the search button to perform search
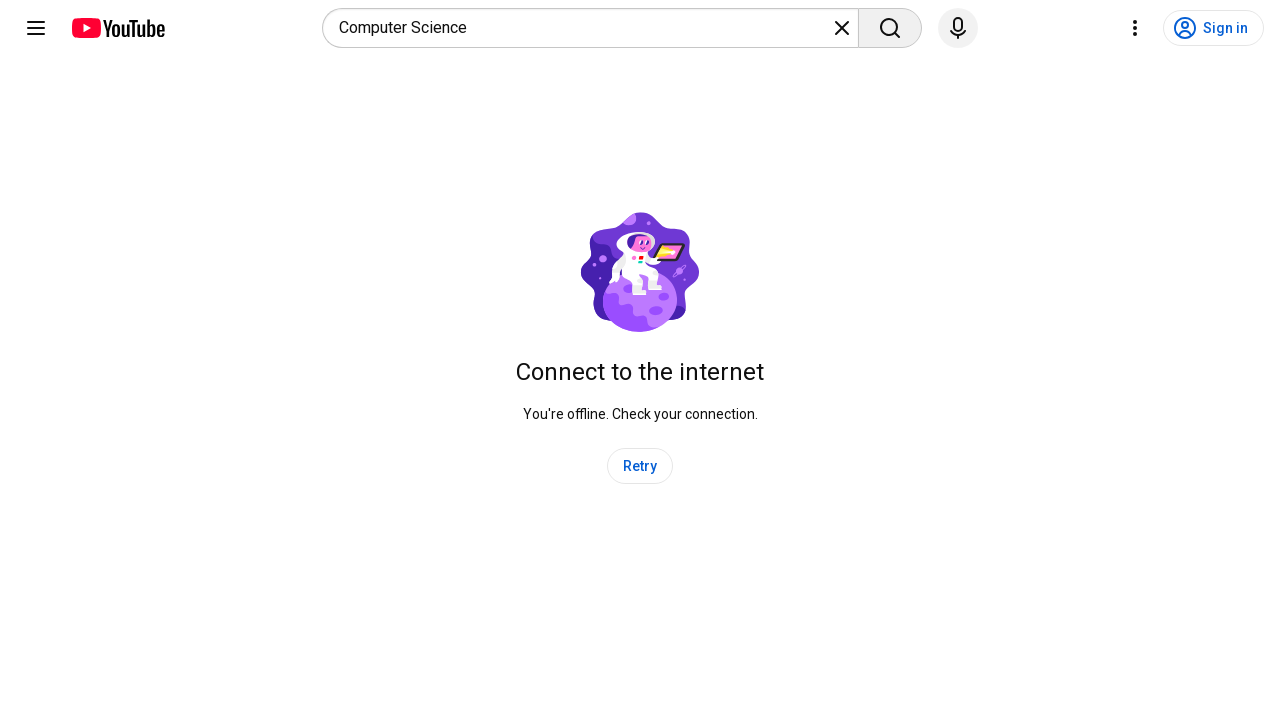

Waited 2 seconds for search results to load
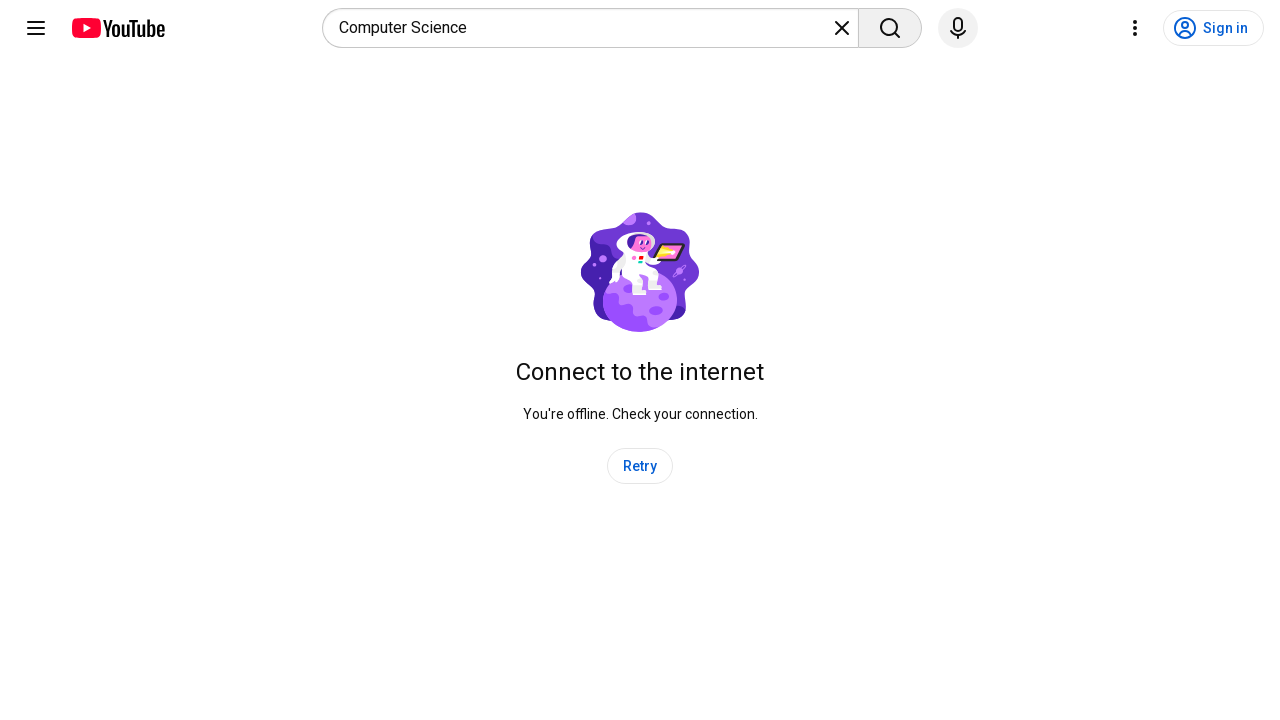

Waited for search input field to be visible again
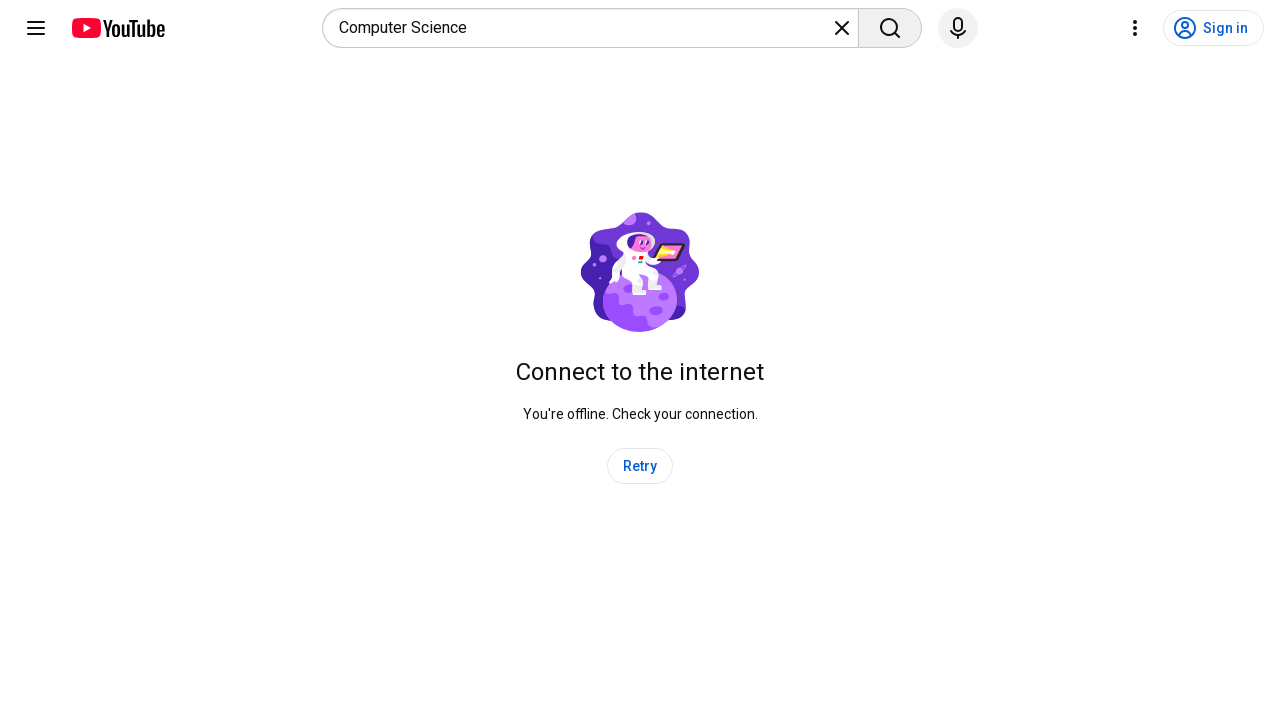

Waited for and found the clear search button
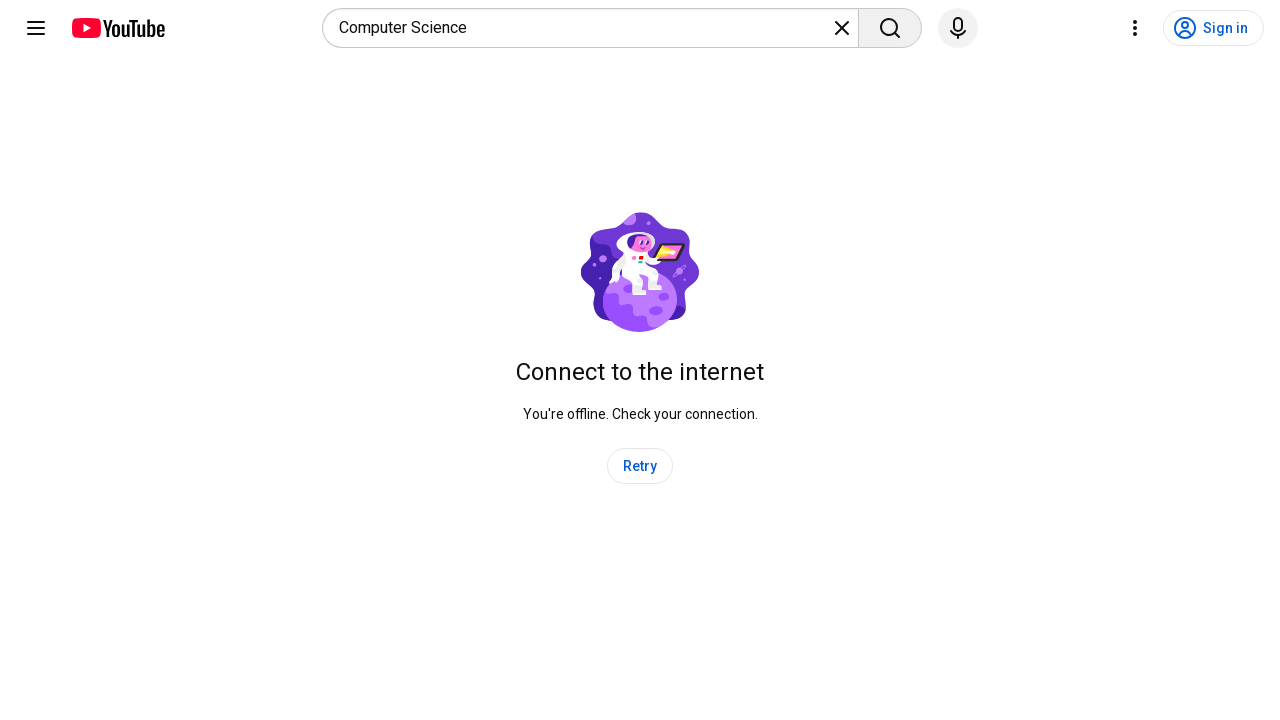

Clicked the clear button to remove search query
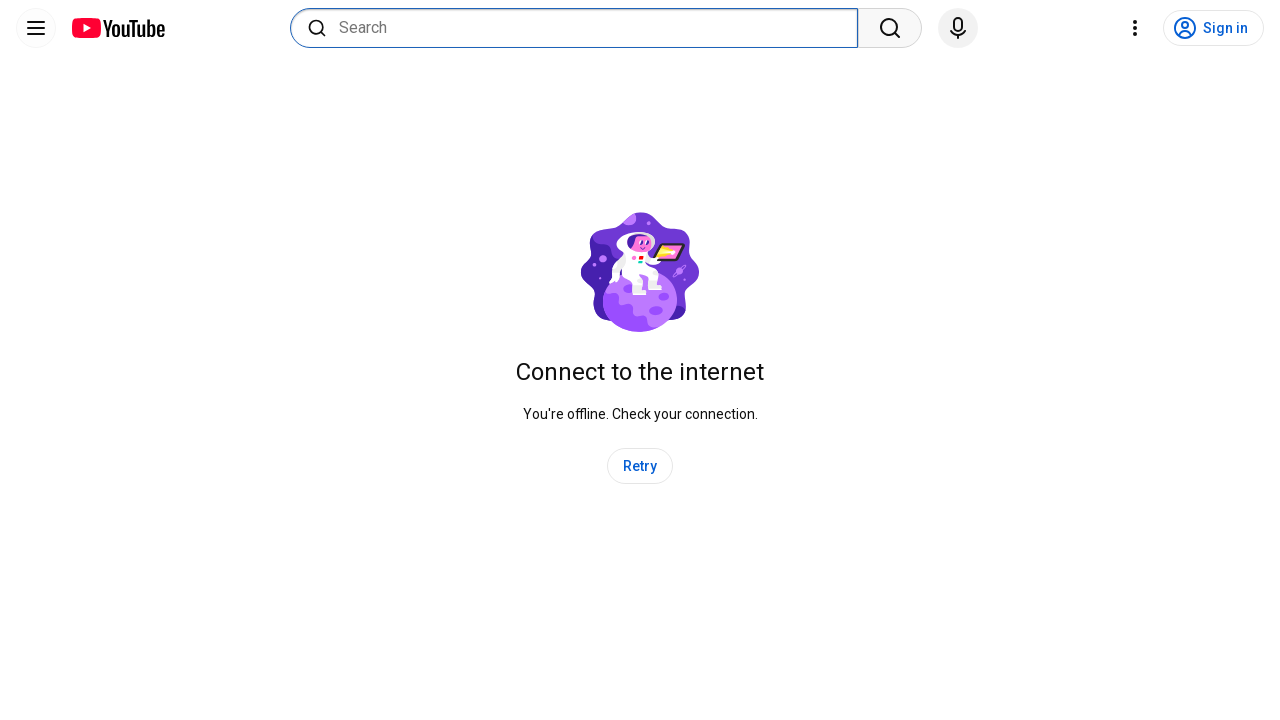

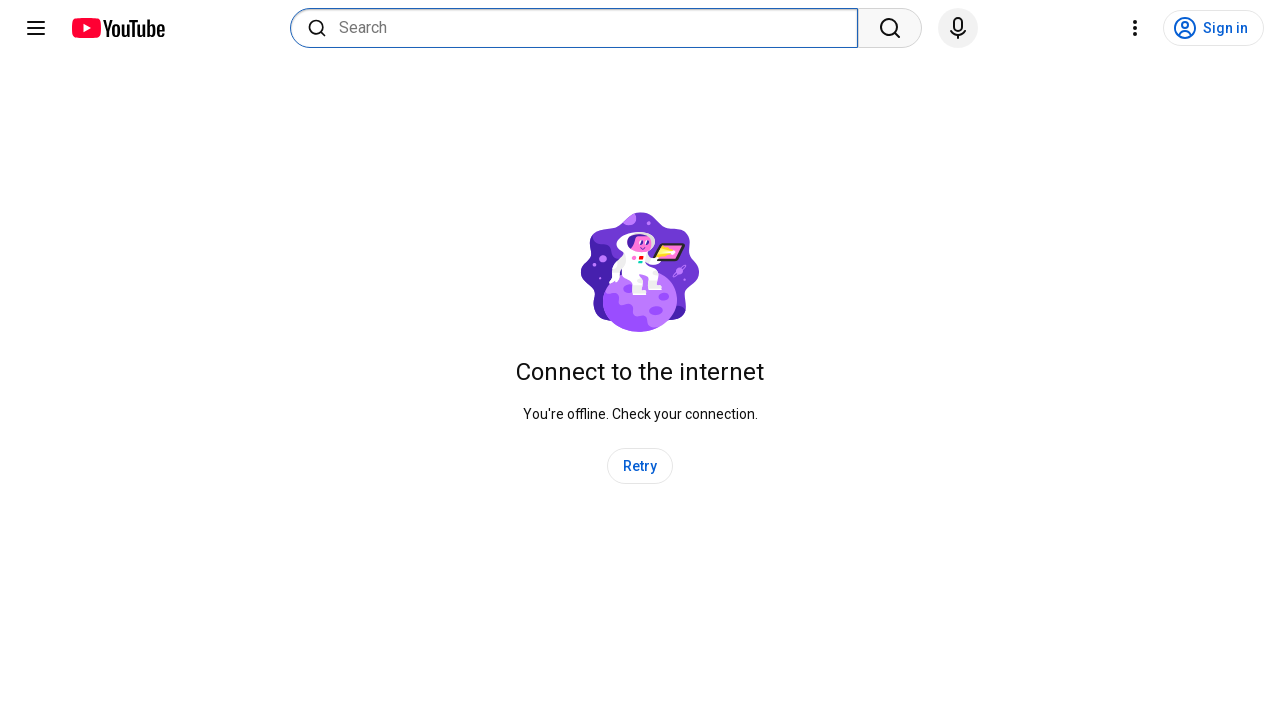